Tests JavaScript alert handling by clicking a button that triggers an alert and then accepting/dismissing the alert dialog

Starting URL: https://the-internet.herokuapp.com/javascript_alerts

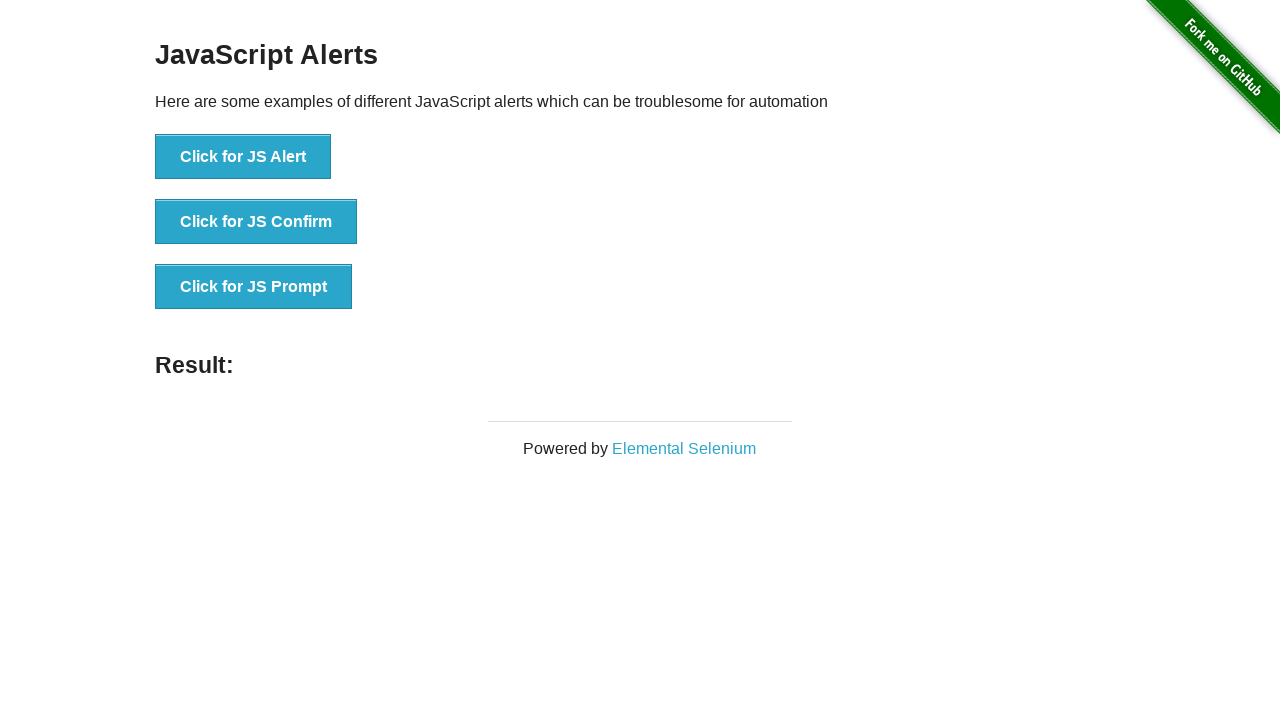

Clicked button to trigger JavaScript alert at (243, 157) on xpath=//button[text()='Click for JS Alert']
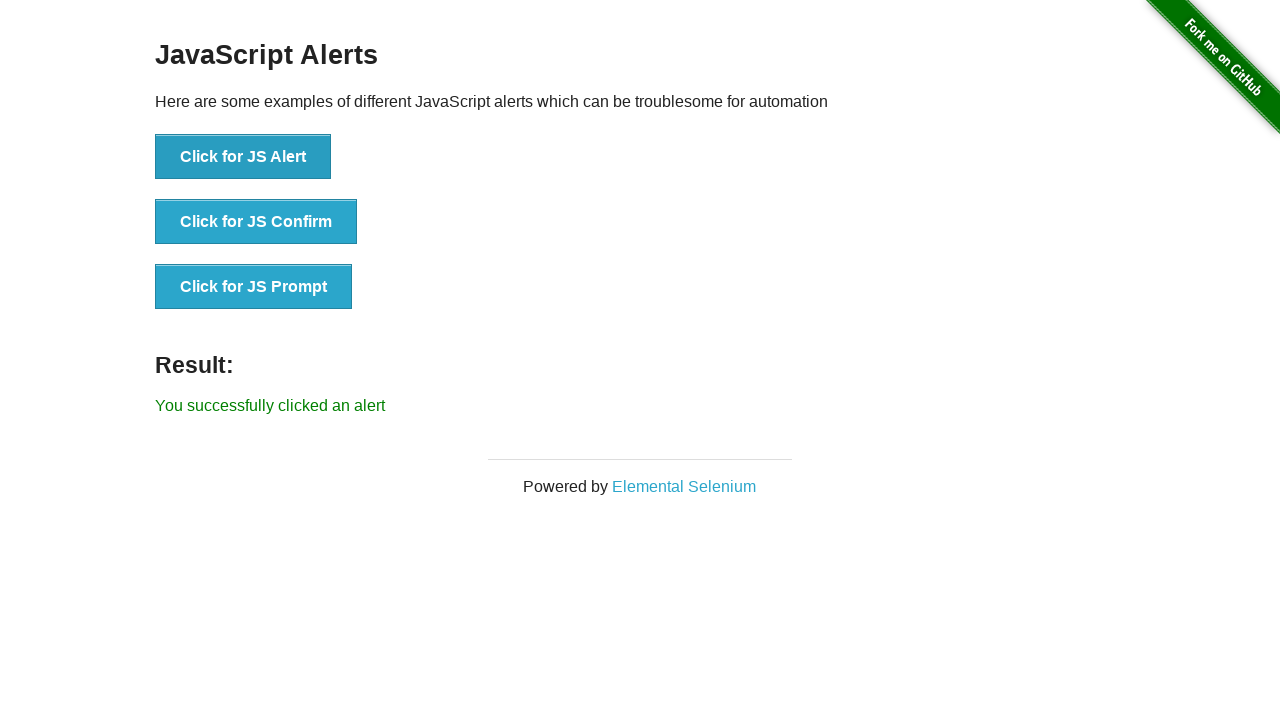

Set up dialog handler to accept alerts
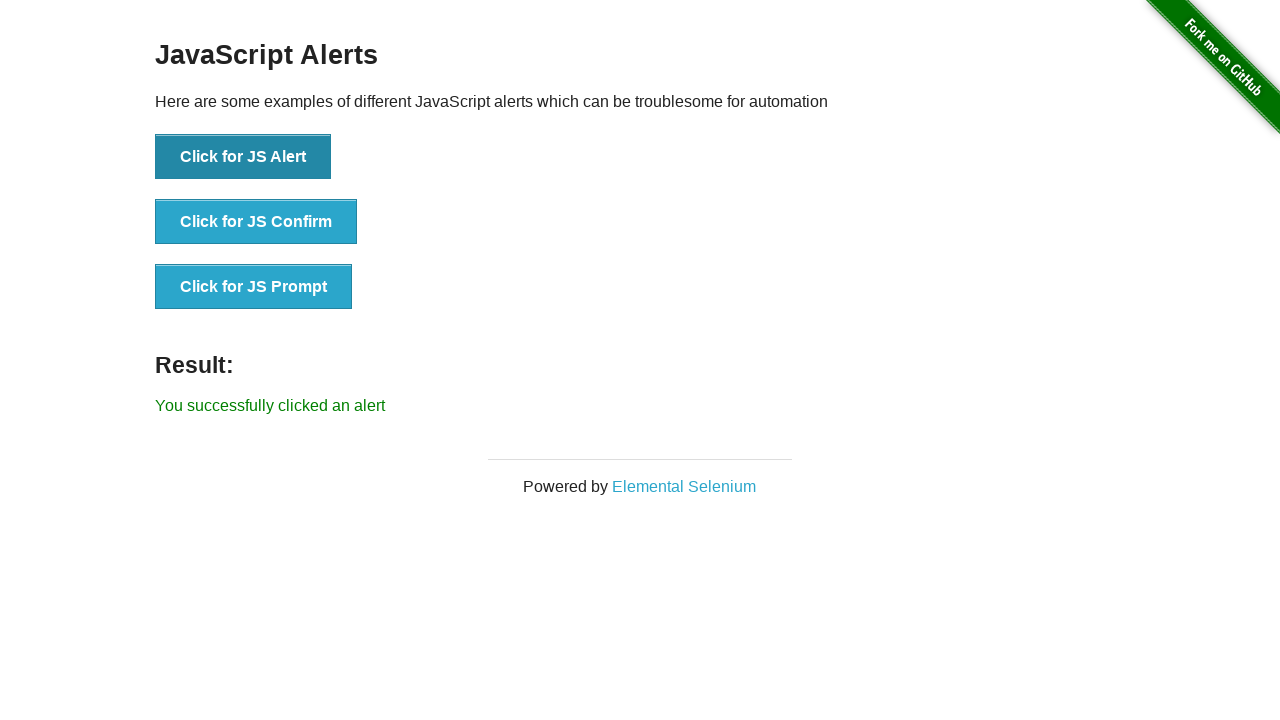

Clicked button again to trigger and handle alert dialog at (243, 157) on xpath=//button[text()='Click for JS Alert']
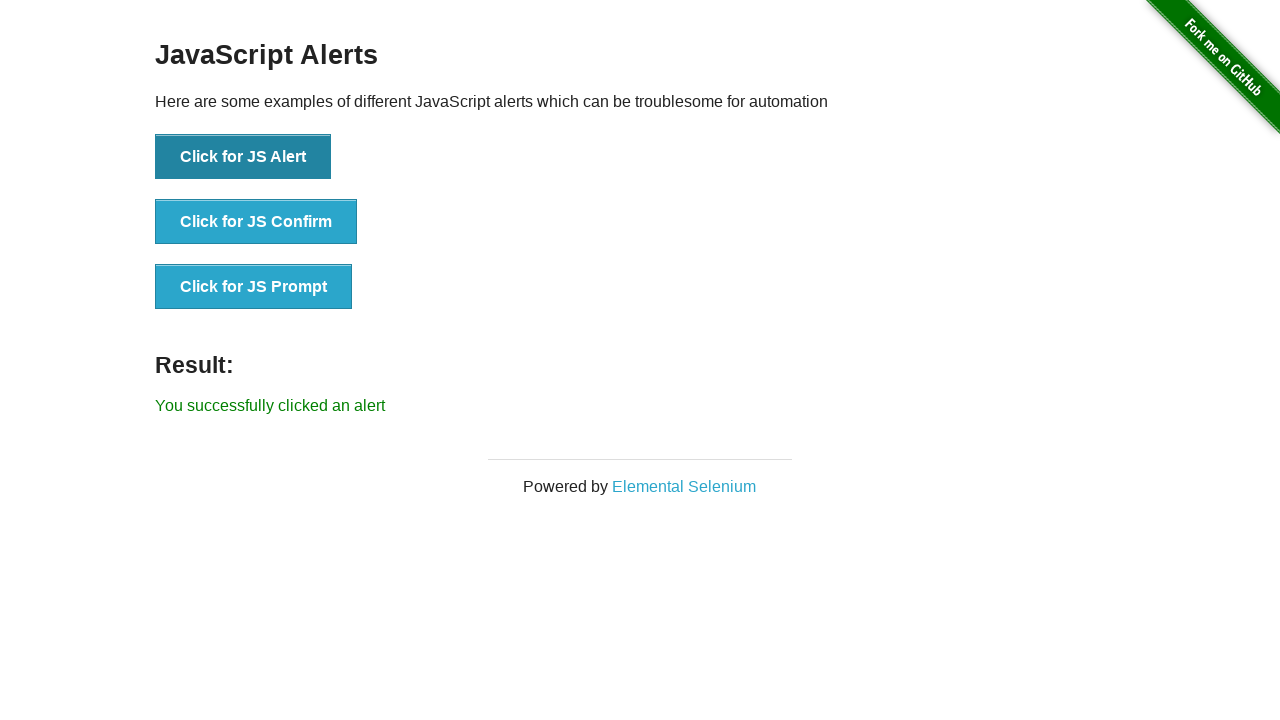

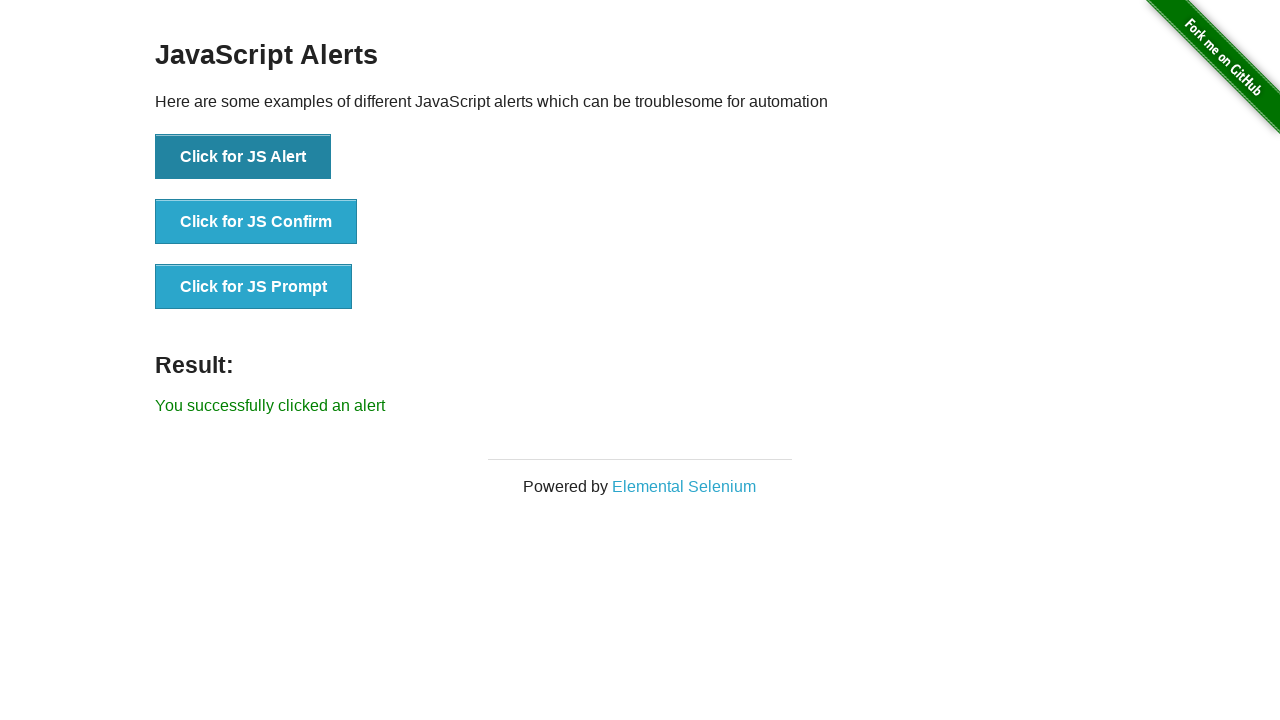